Tests browser window handling by clicking a button that opens a new tab and switching between tabs

Starting URL: https://demoqa.com/browser-windows

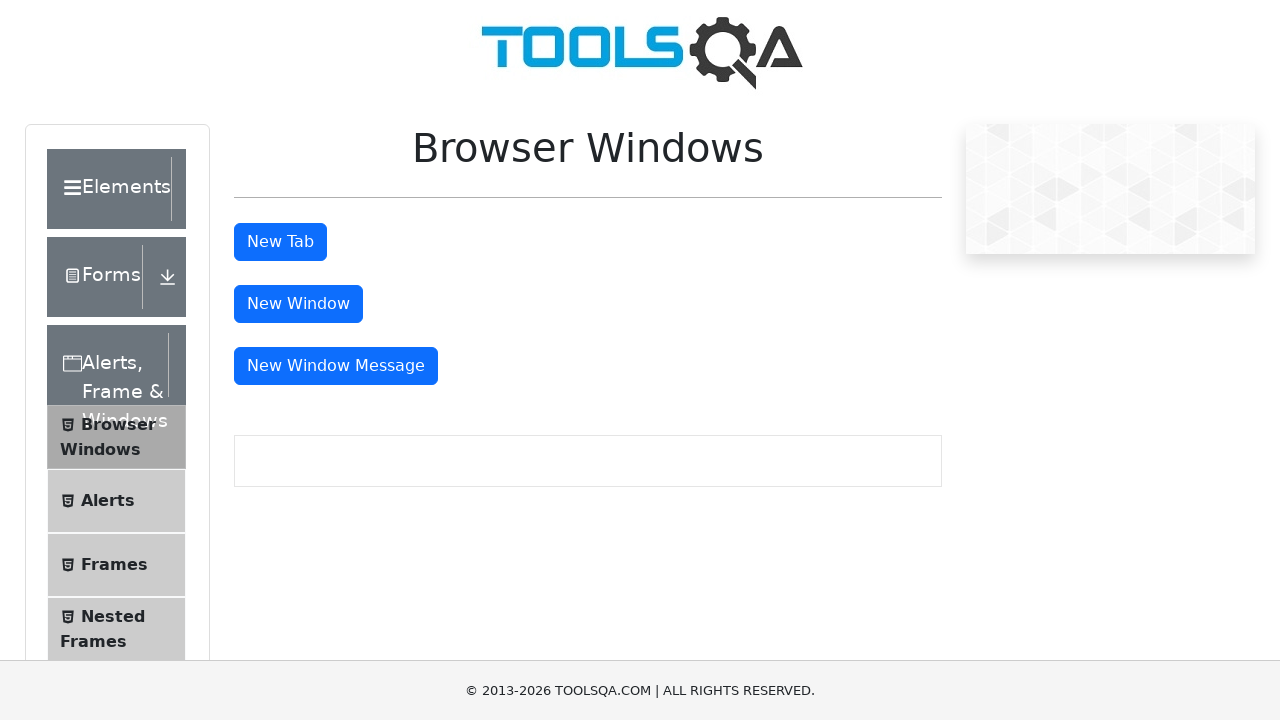

Clicked tab button to open a new tab at (280, 242) on #tabButton
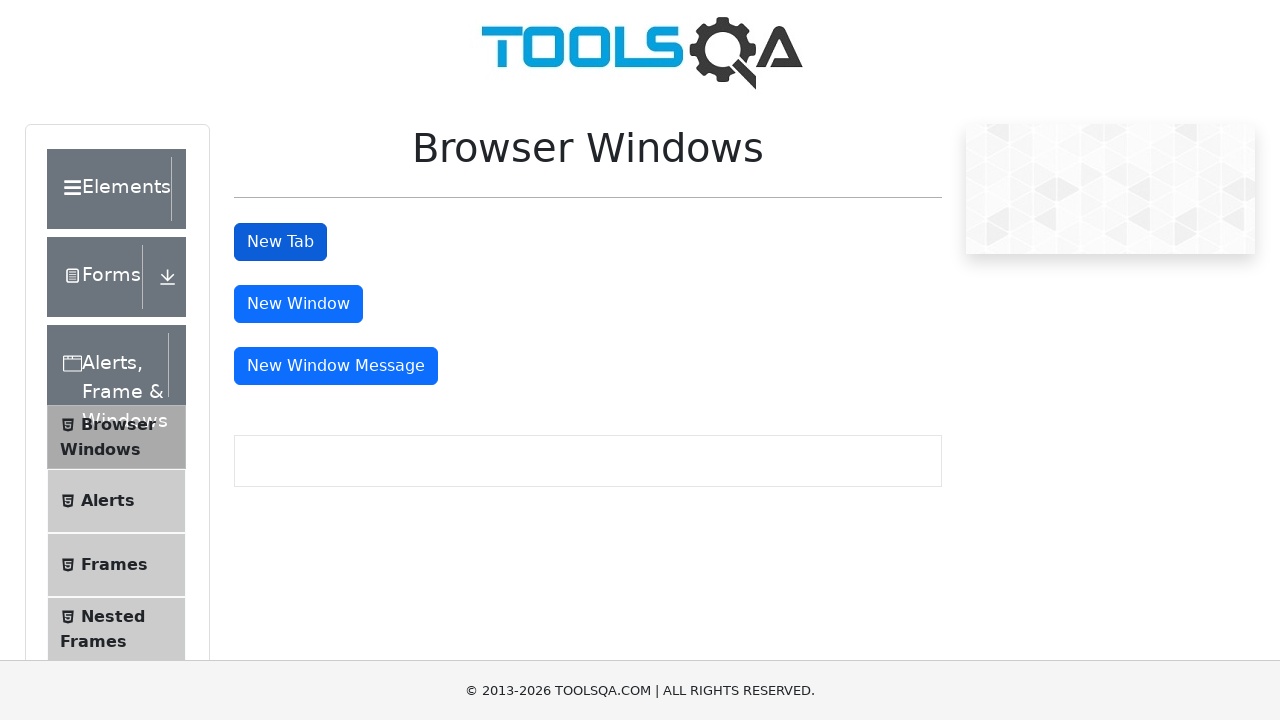

Captured new page/tab reference
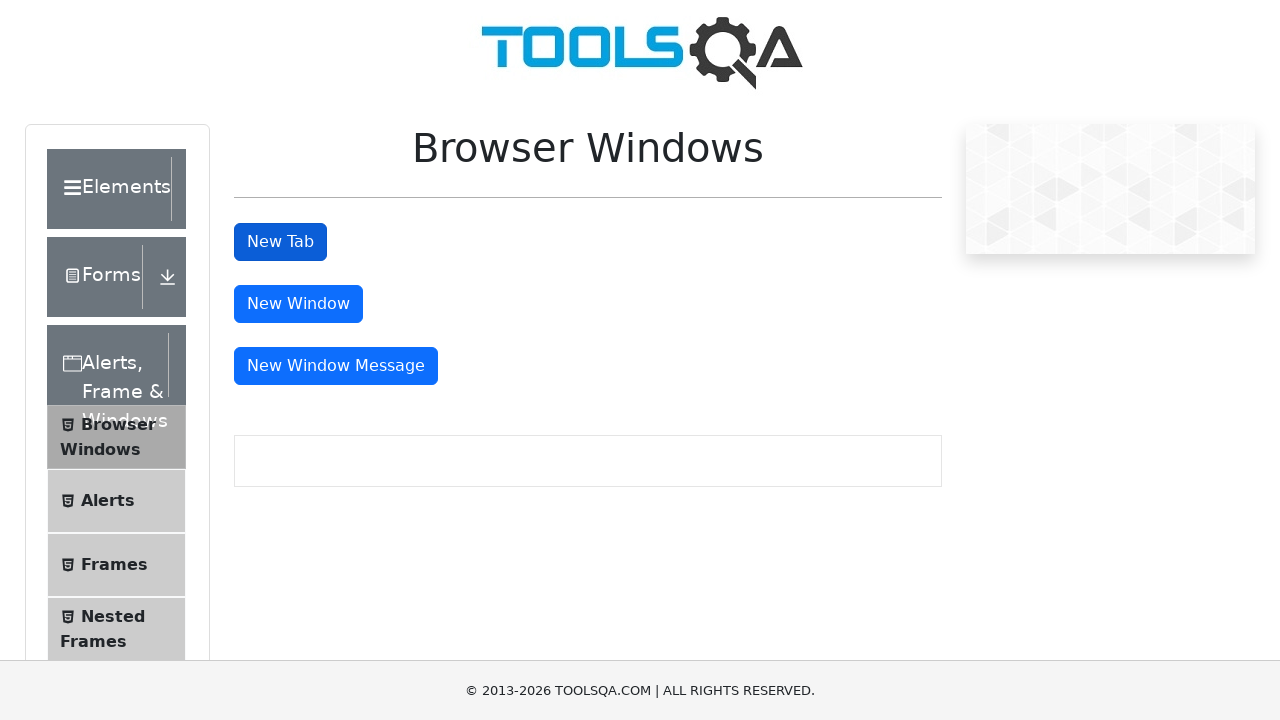

New tab finished loading (networkidle state)
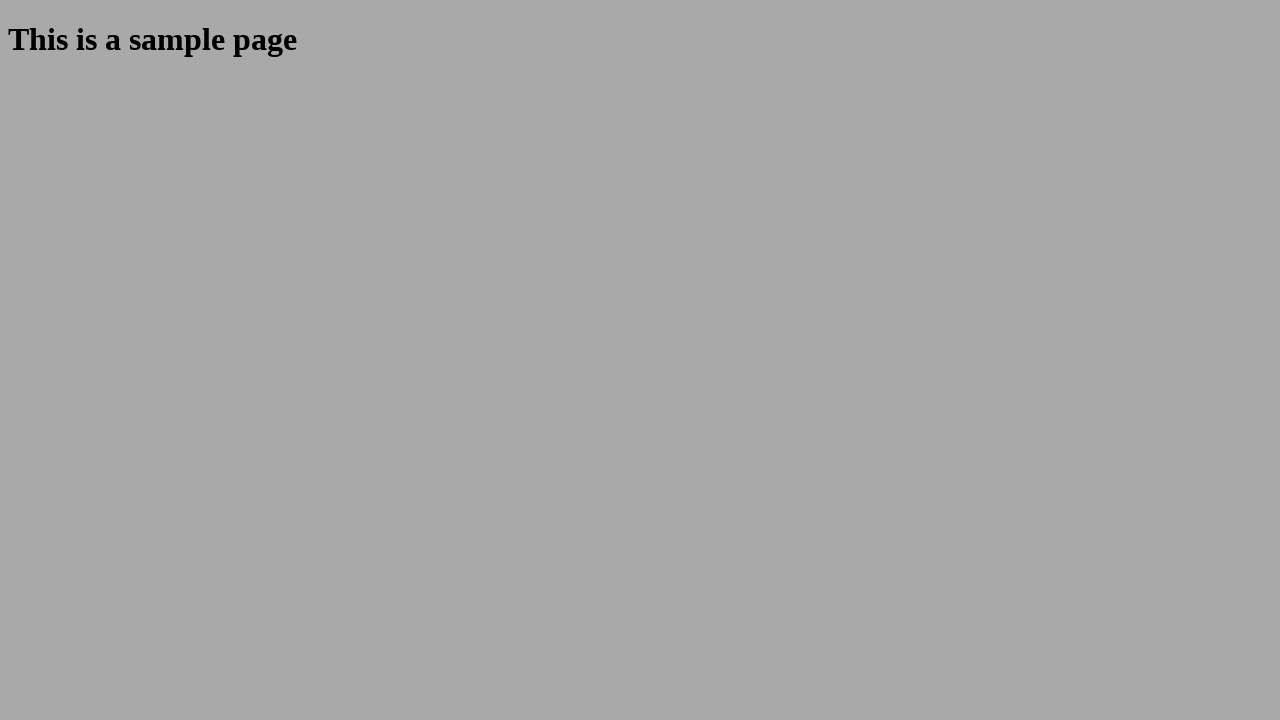

Switched back to original tab
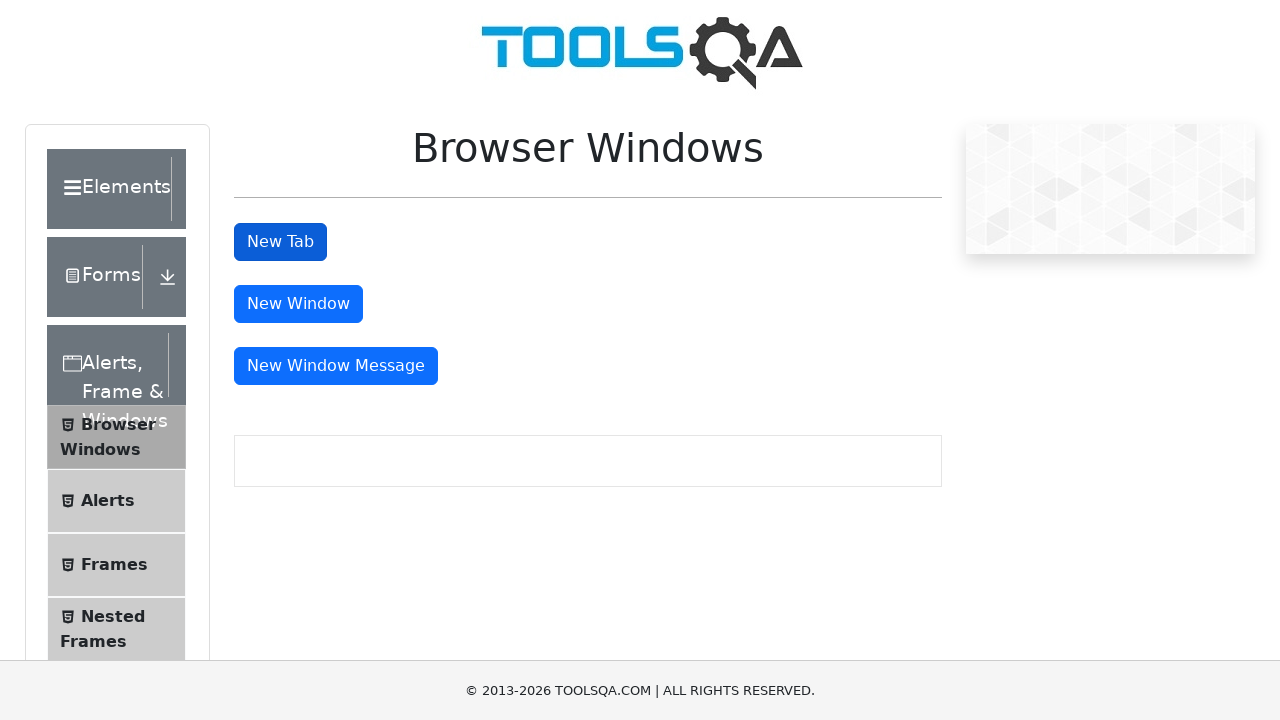

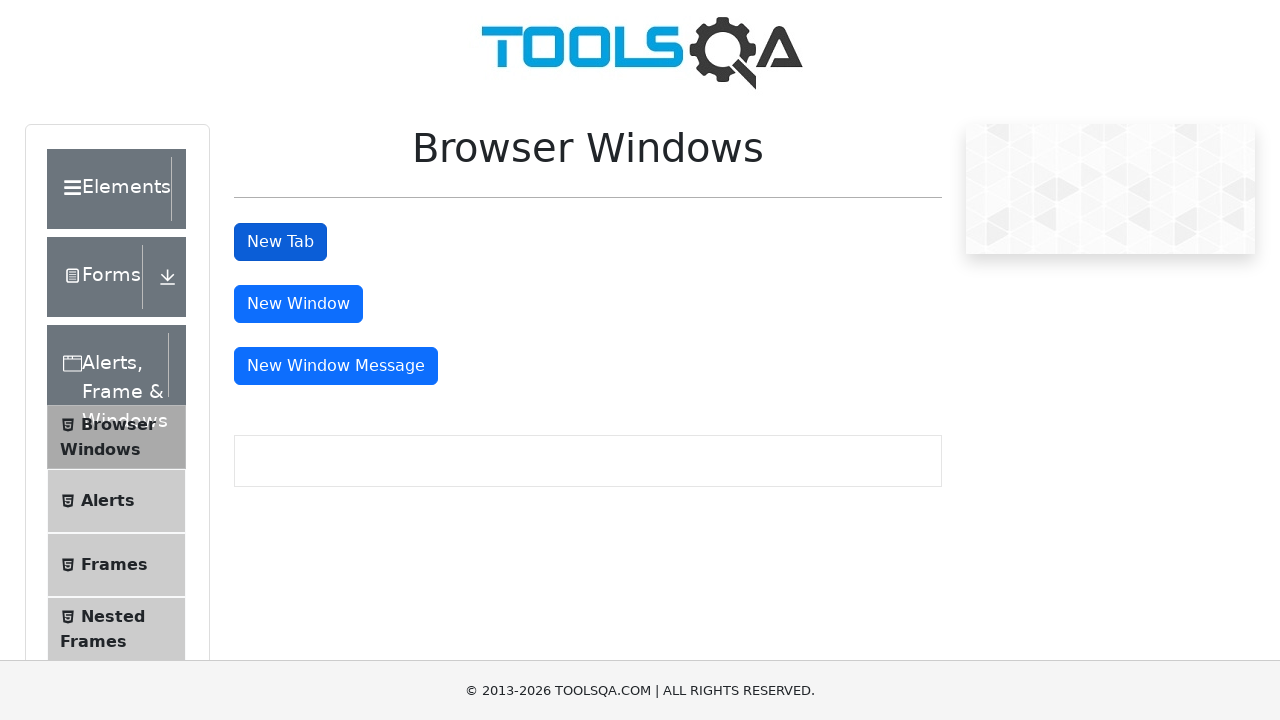